Tests accessibility, overflow, and overlap issues on the startup page at desktop viewport (1440x900)

Starting URL: https://businessinfinity.asisaga.com/startup

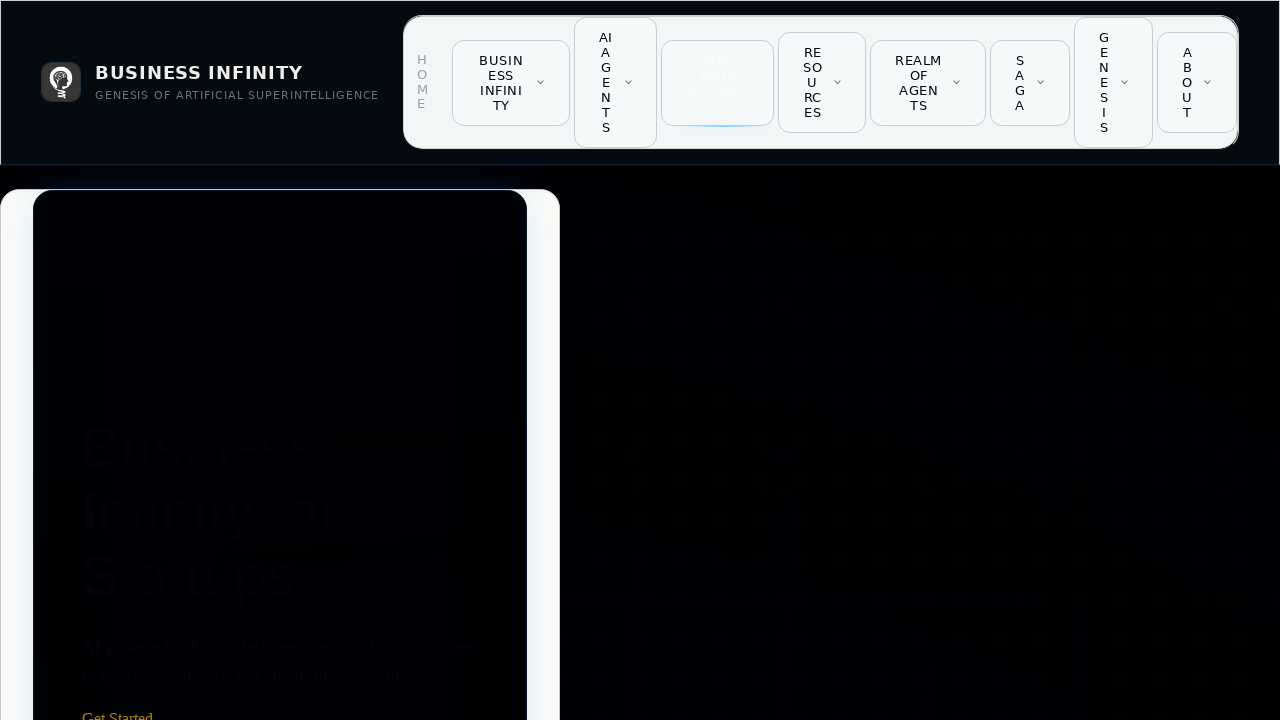

Set viewport to desktop size (1440x900)
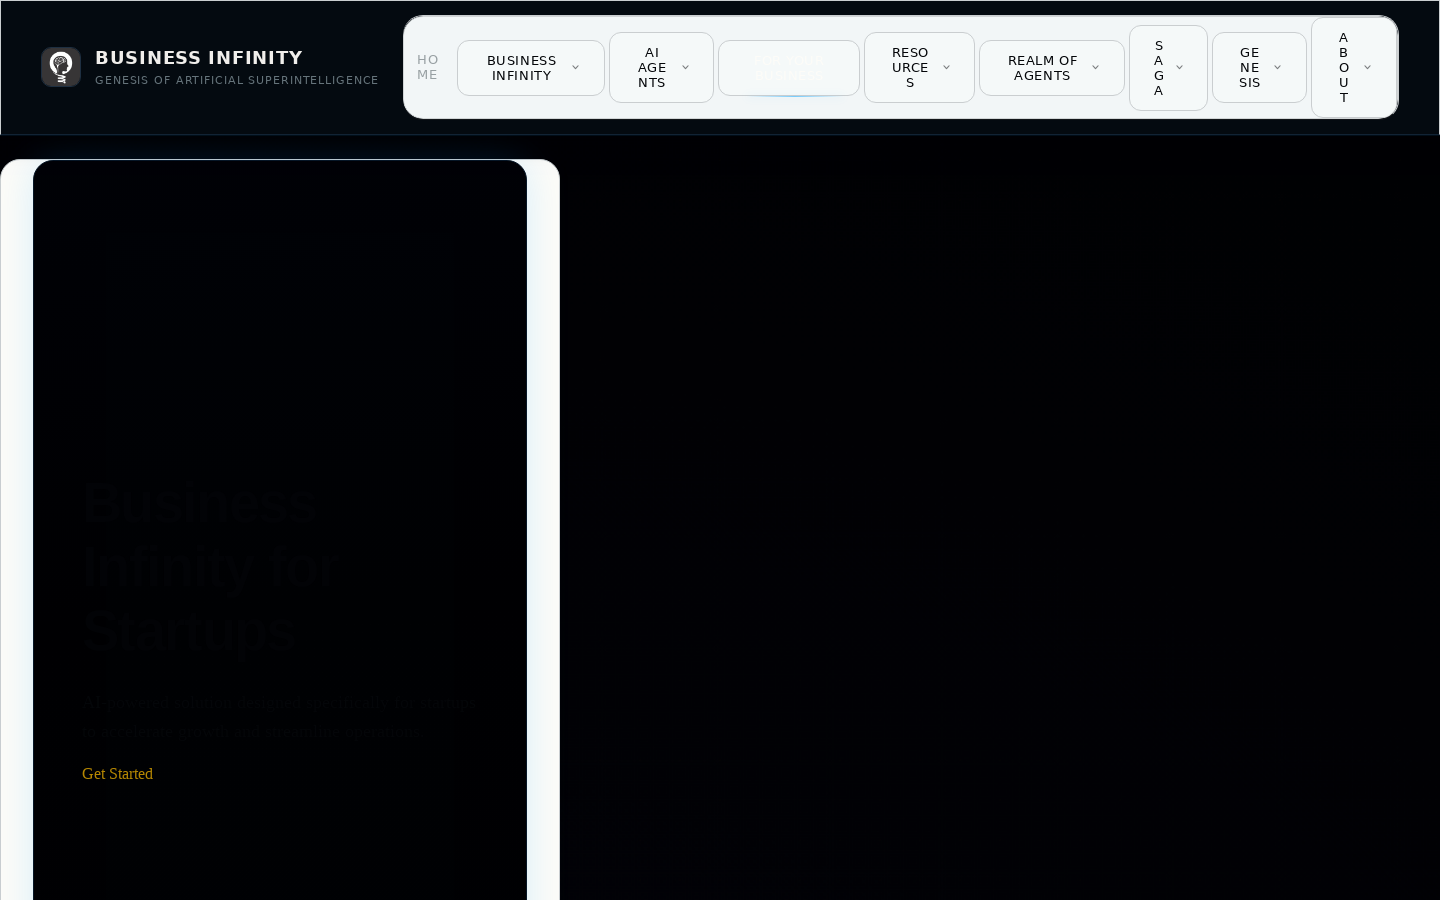

Page content loaded (domcontentloaded)
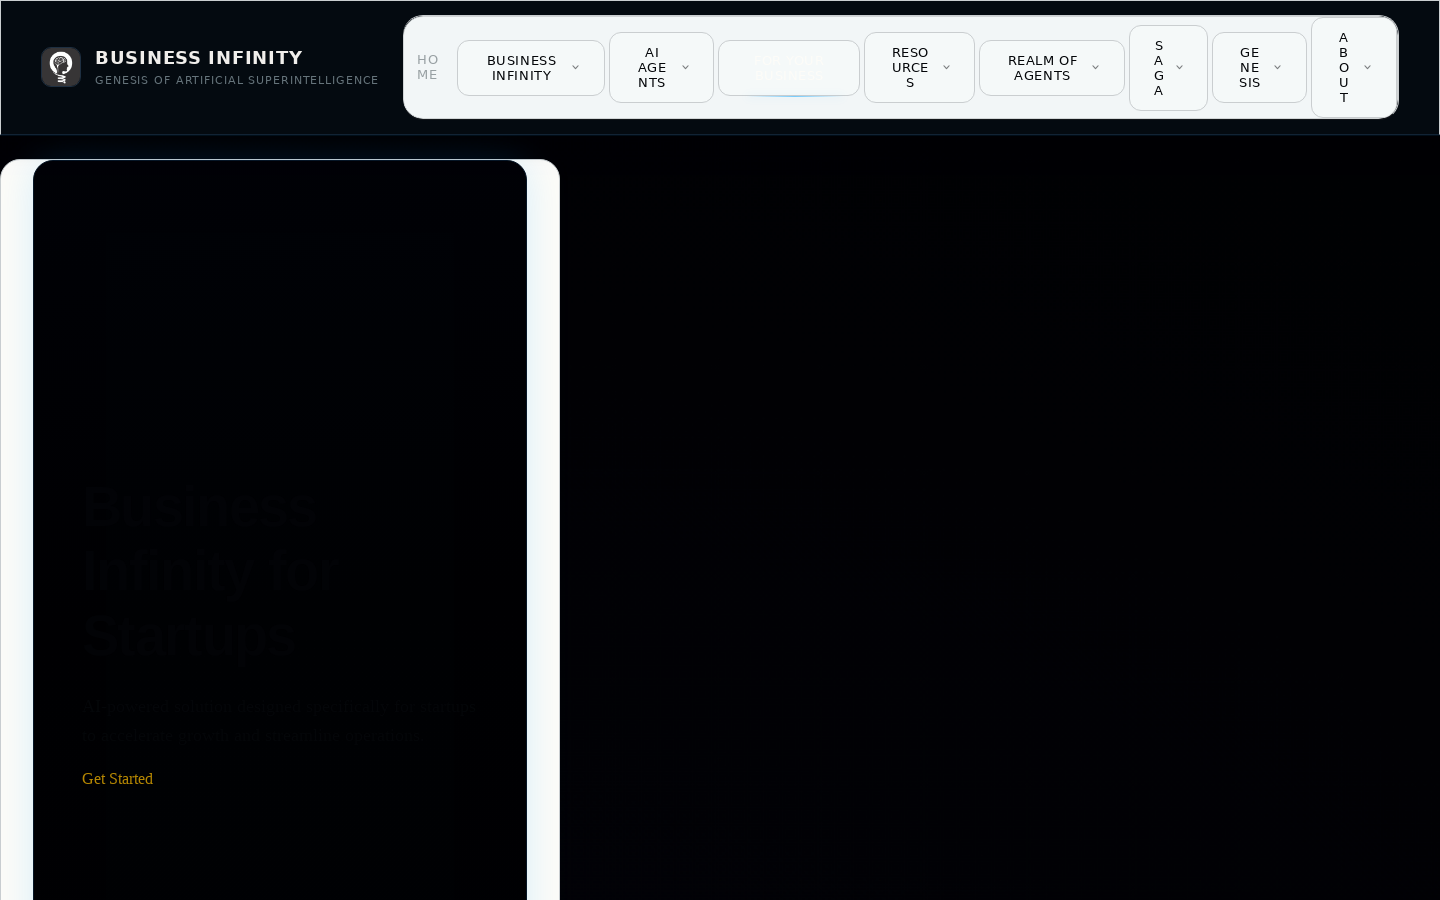

Body element is visible
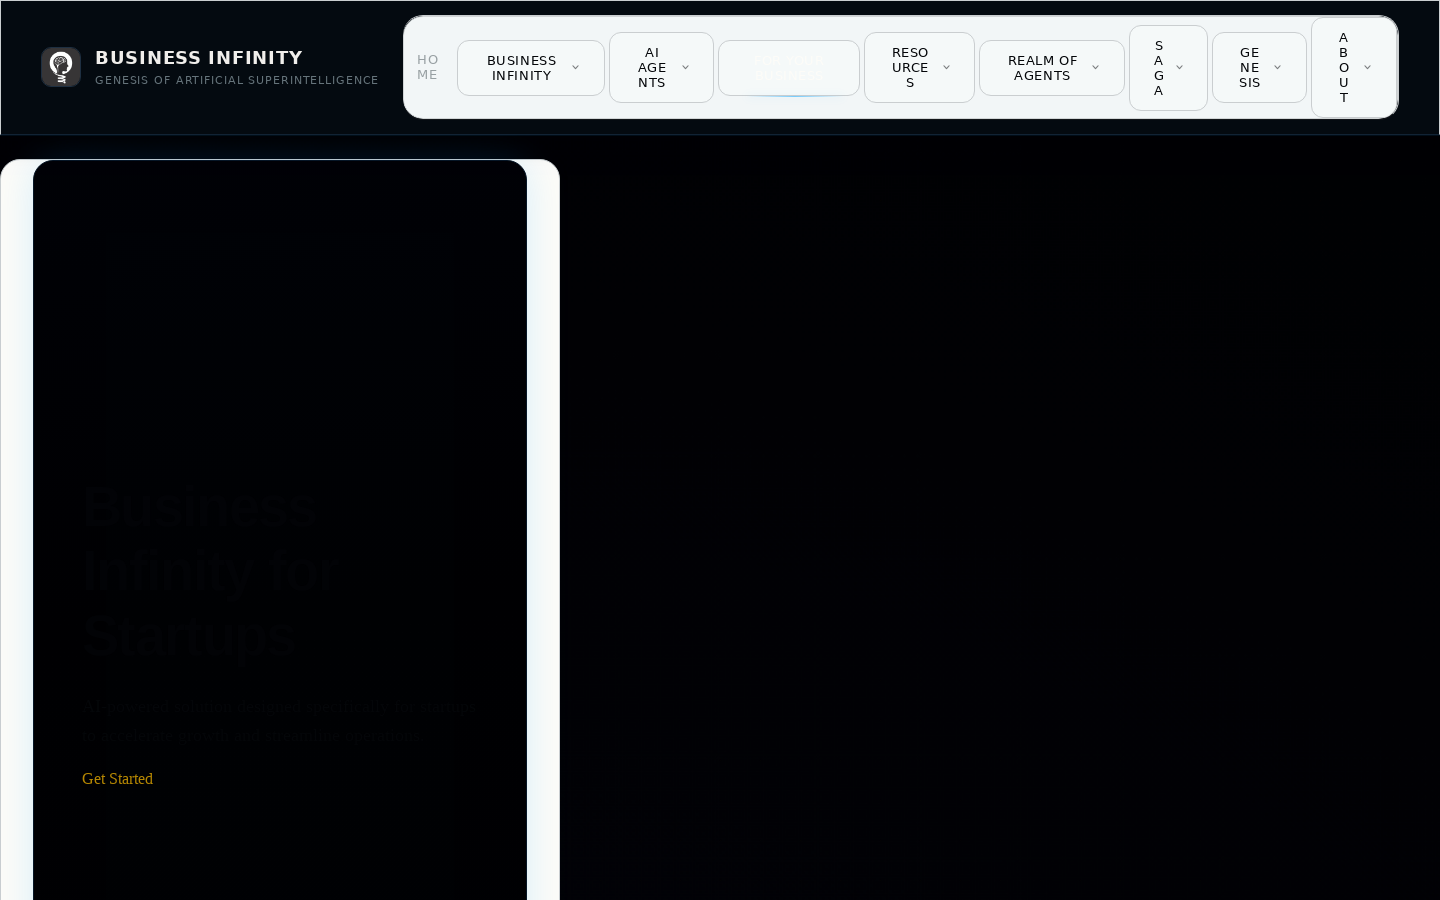

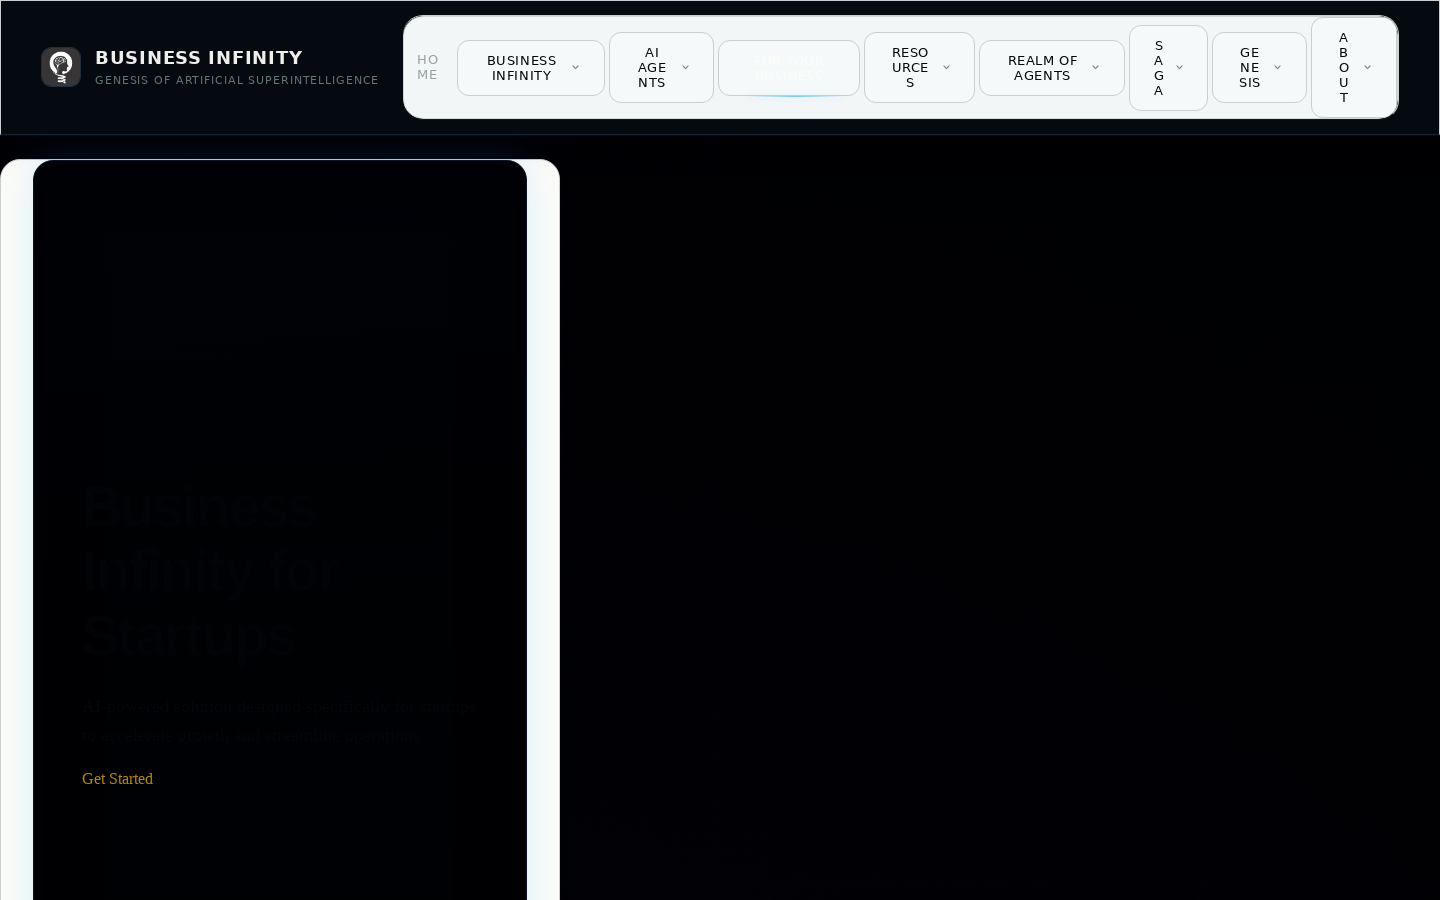